Navigates to an automation practice page and interacts with a products table to count rows, columns and access specific row data

Starting URL: https://rahulshettyacademy.com/AutomationPractice/

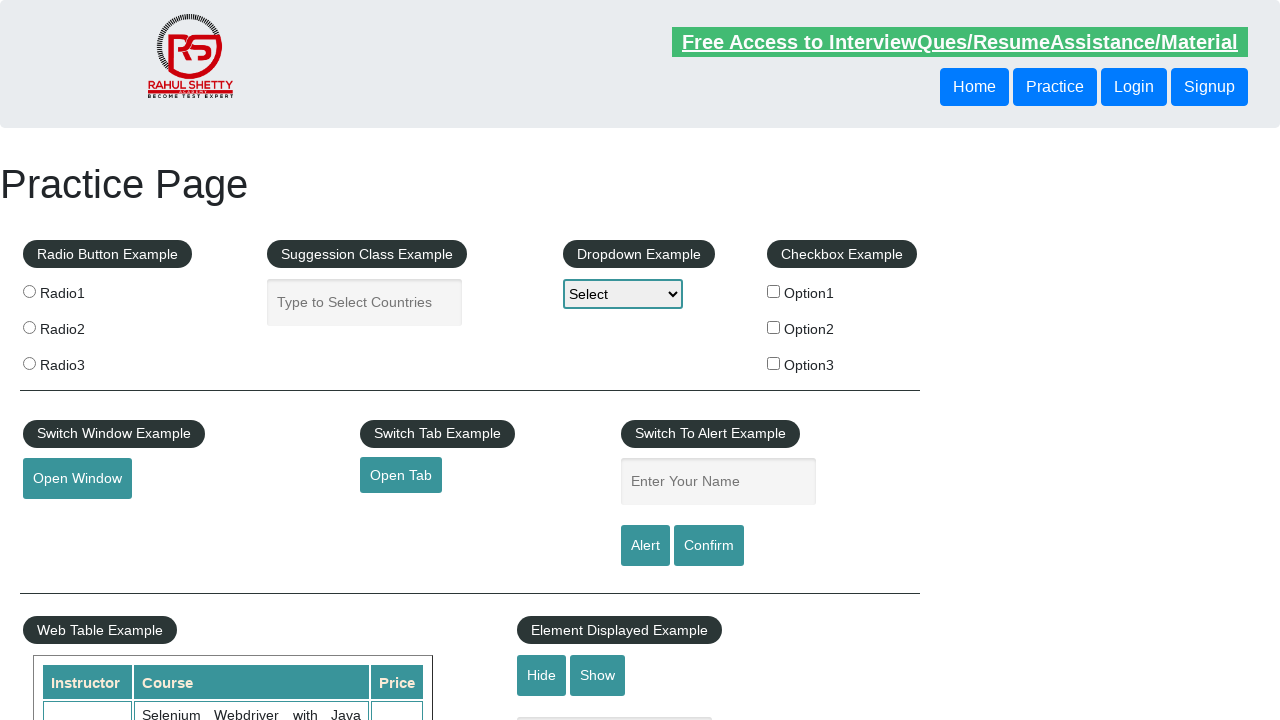

Waited for products table to load
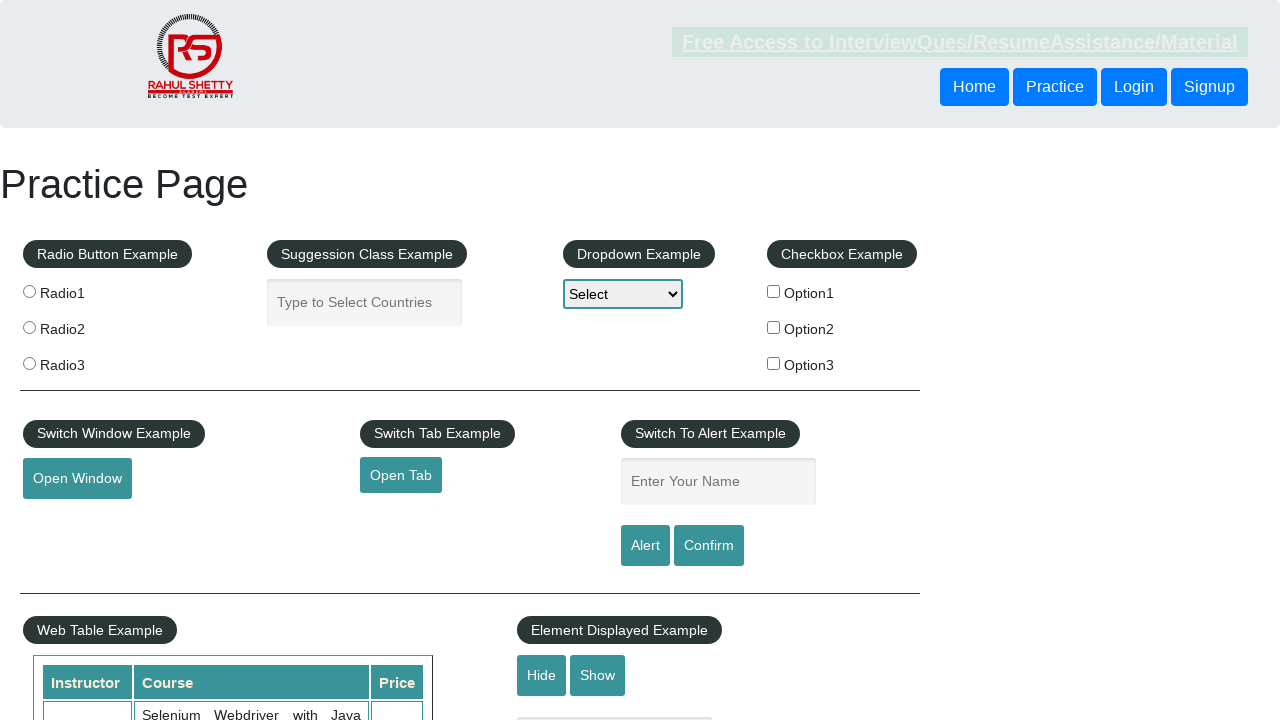

Located products table element
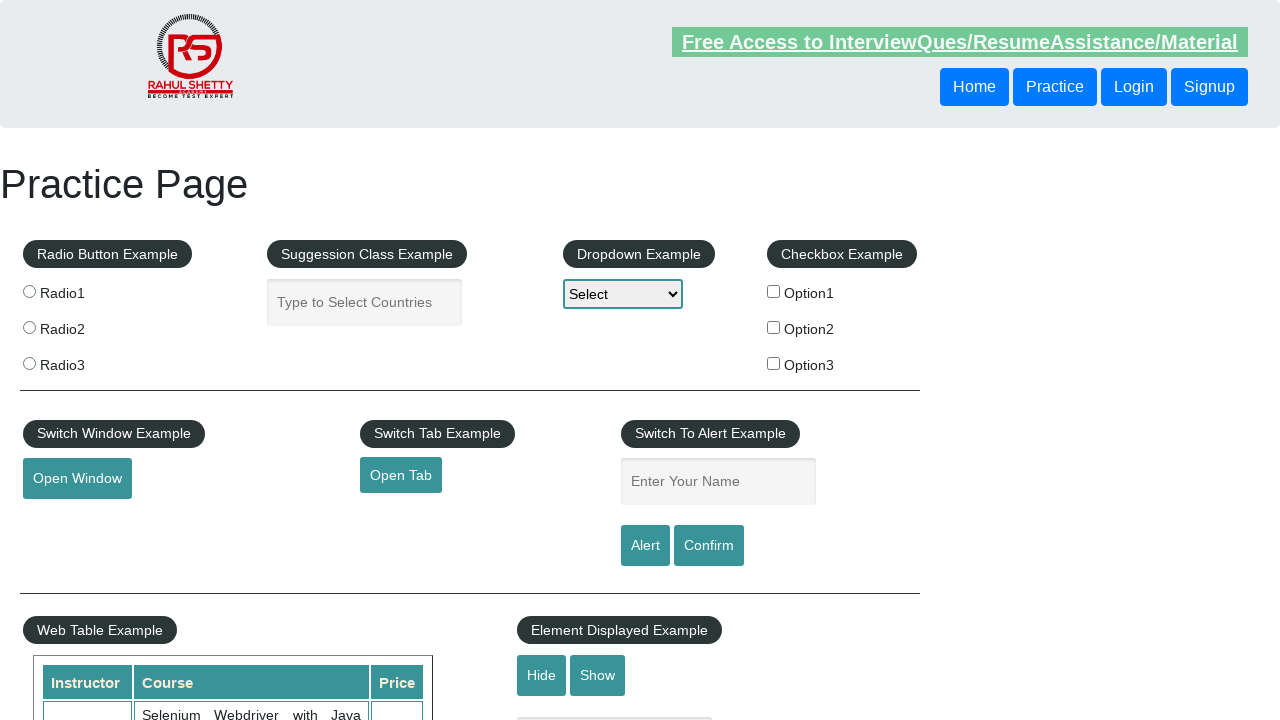

Retrieved all table rows - count: 21
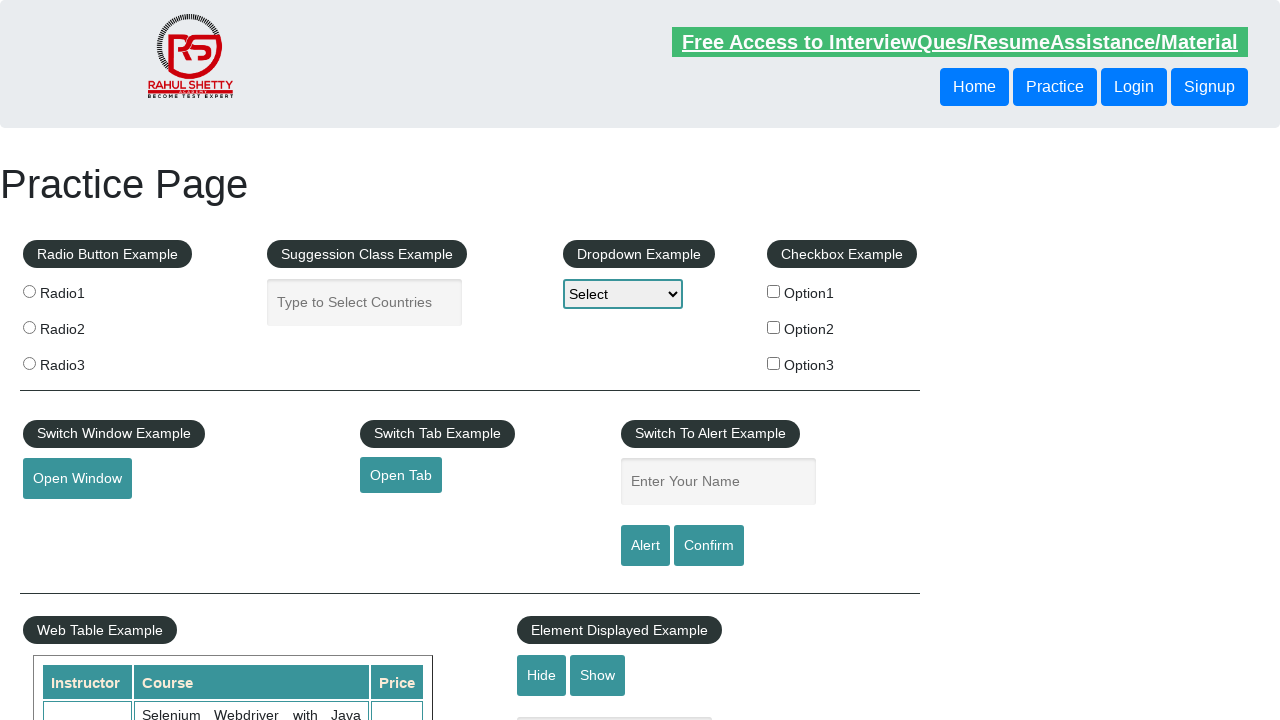

Retrieved all table headers - count: 7
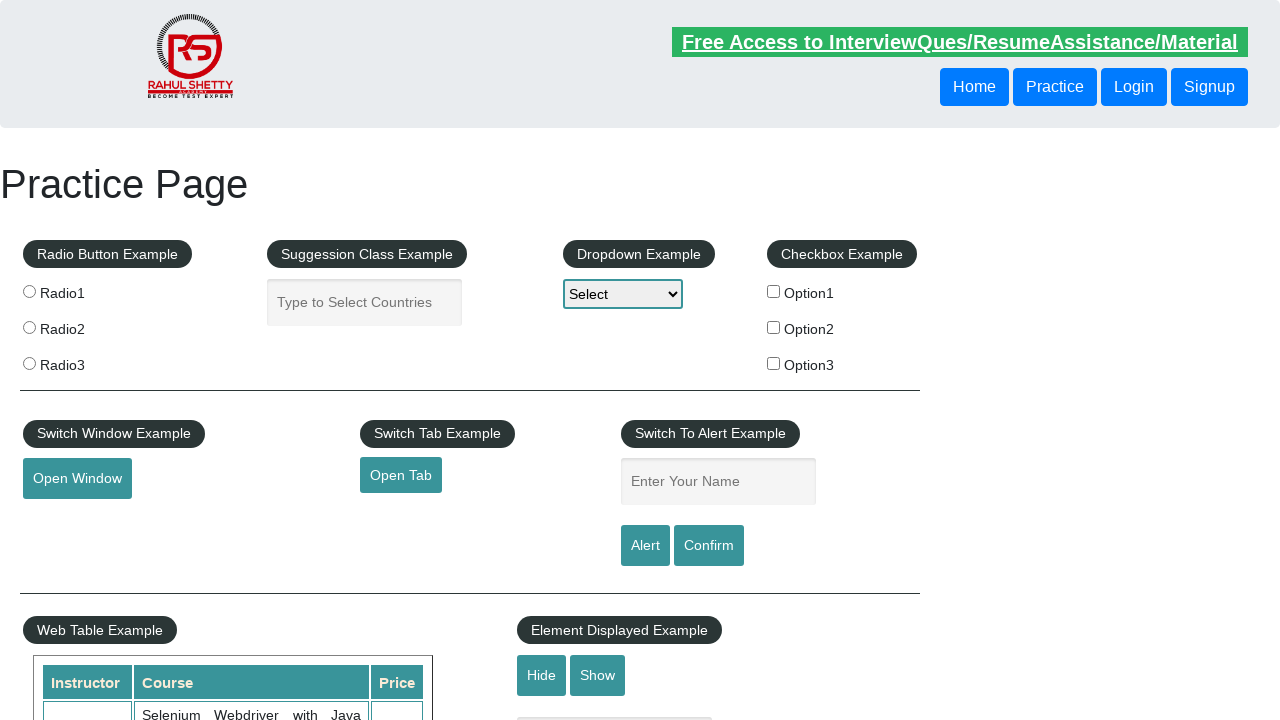

Accessed third row and retrieved cells - count: 3
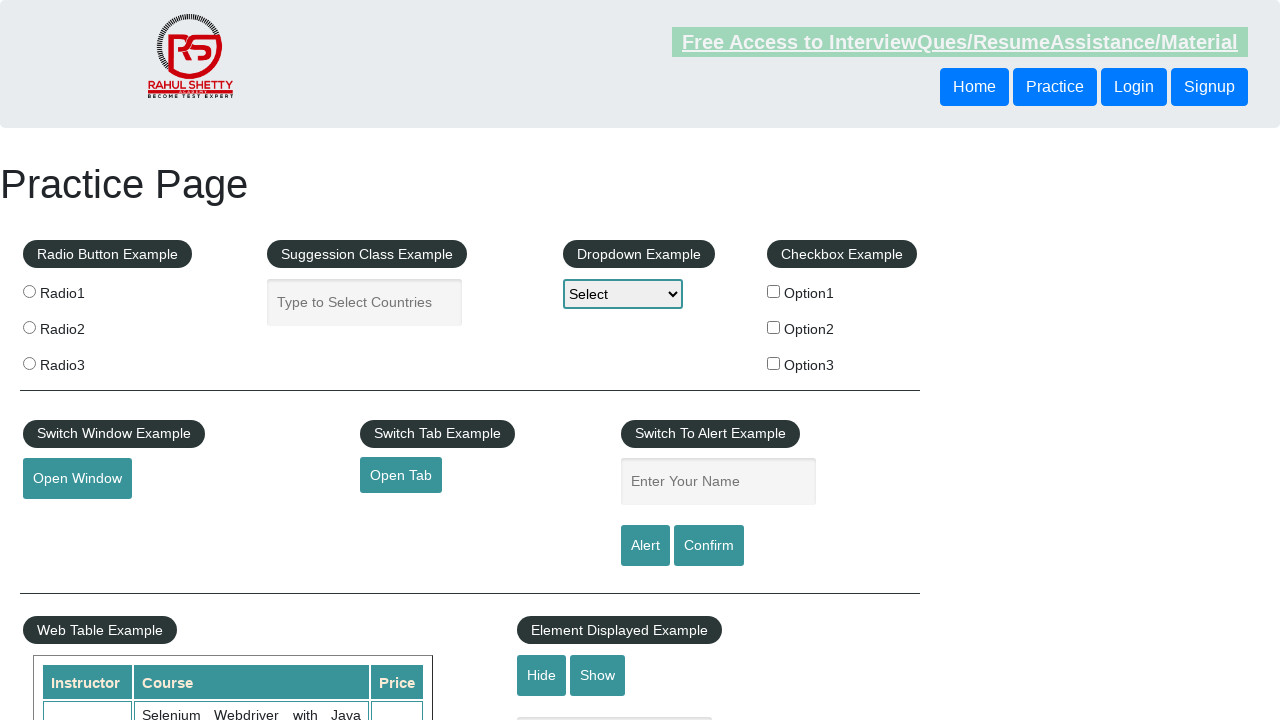

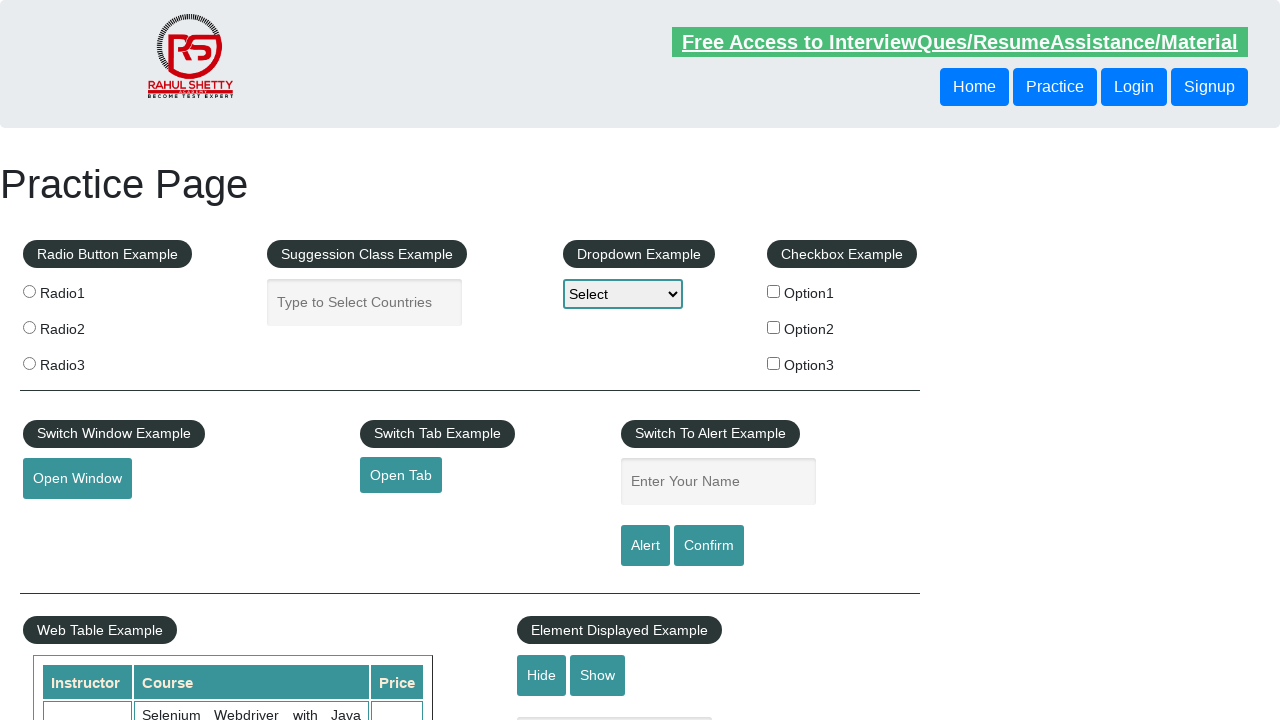